Tests the file upload form validation by clicking the upload button, dismissing the file dialog with Escape, clicking Submit, and verifying that an error message about PDF appears.

Starting URL: https://claruswaysda.github.io/downloadUpload.html

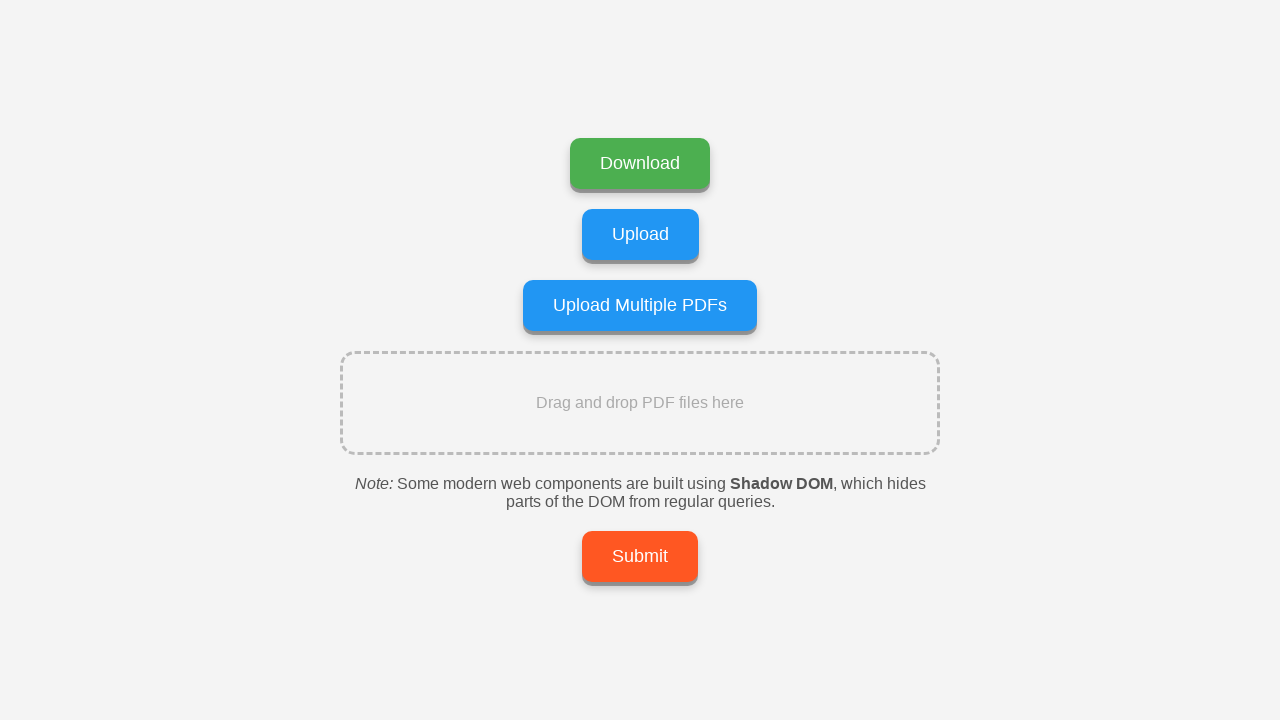

Navigated to file upload form page
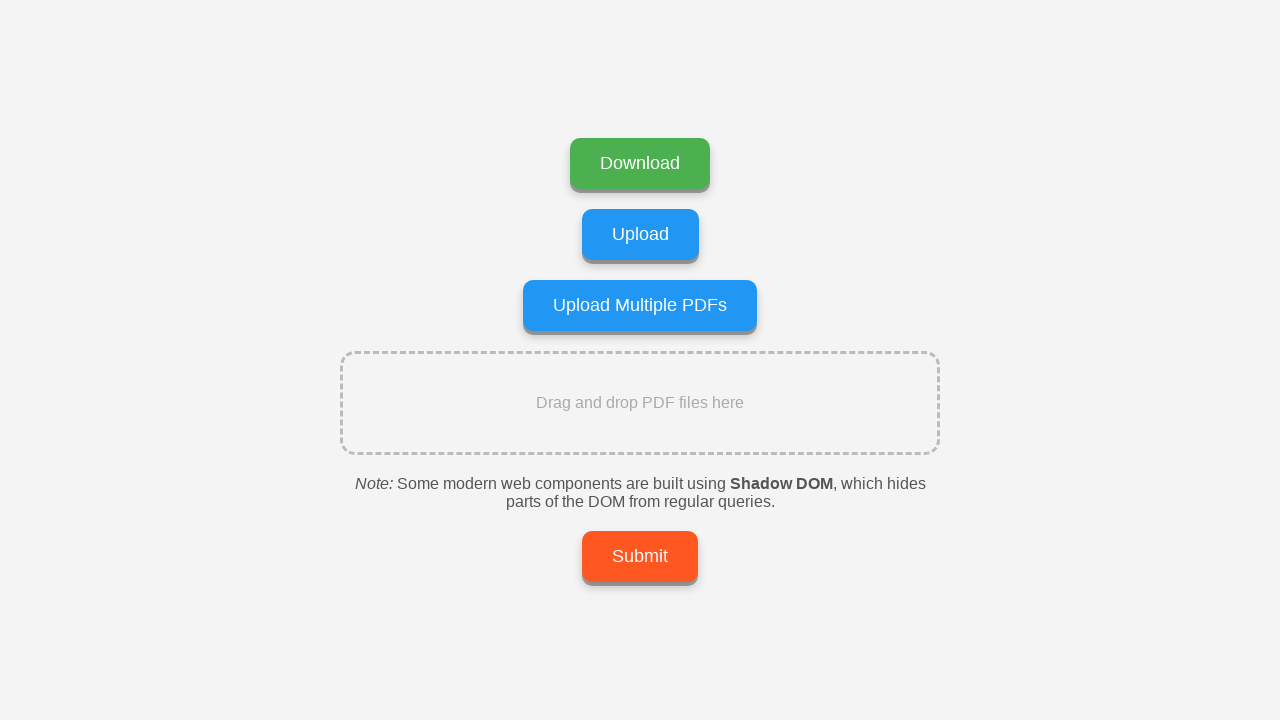

Clicked the Upload button to open file dialog at (640, 234) on xpath=//label[@class='upload-btn'][1]
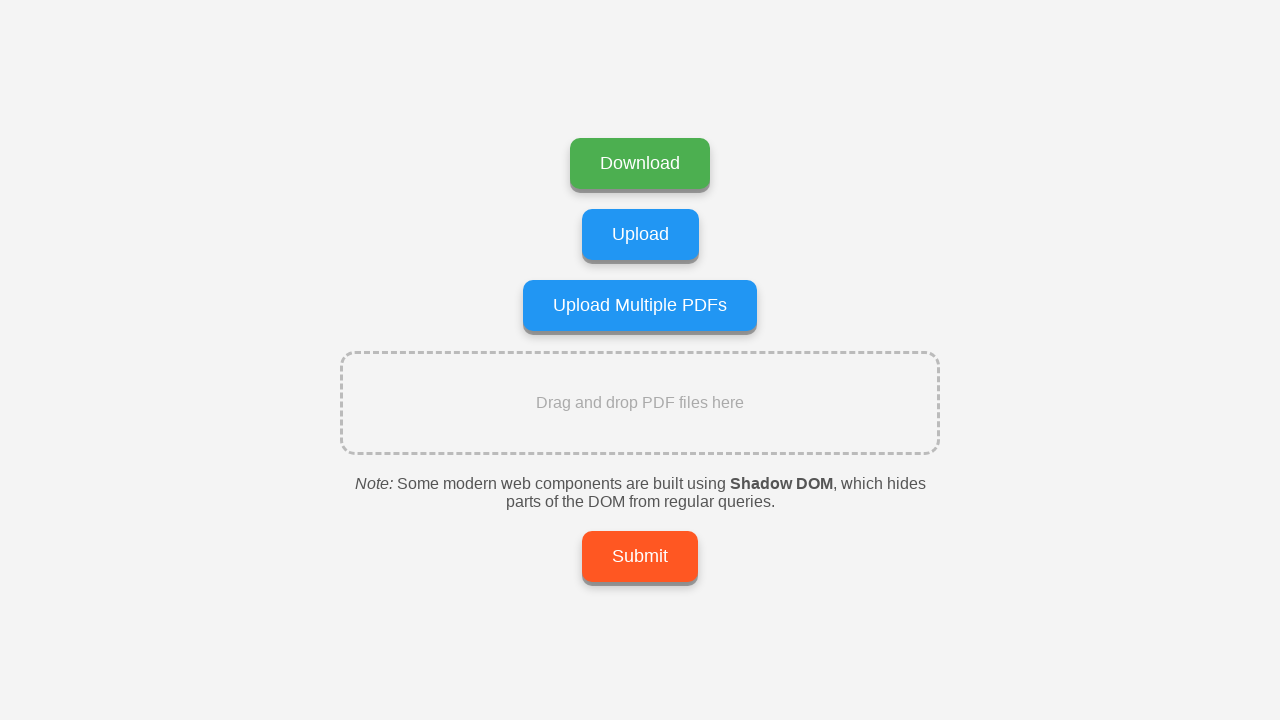

Waited for file dialog to appear
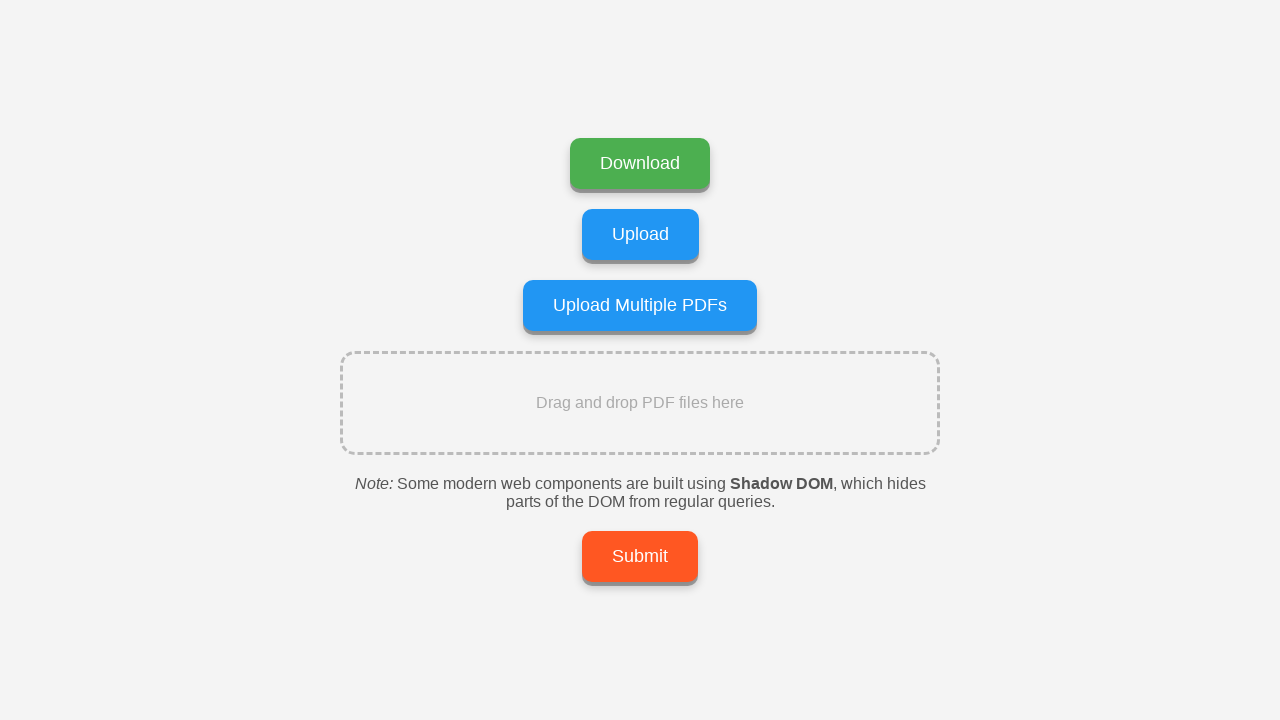

Pressed Escape to dismiss the file dialog
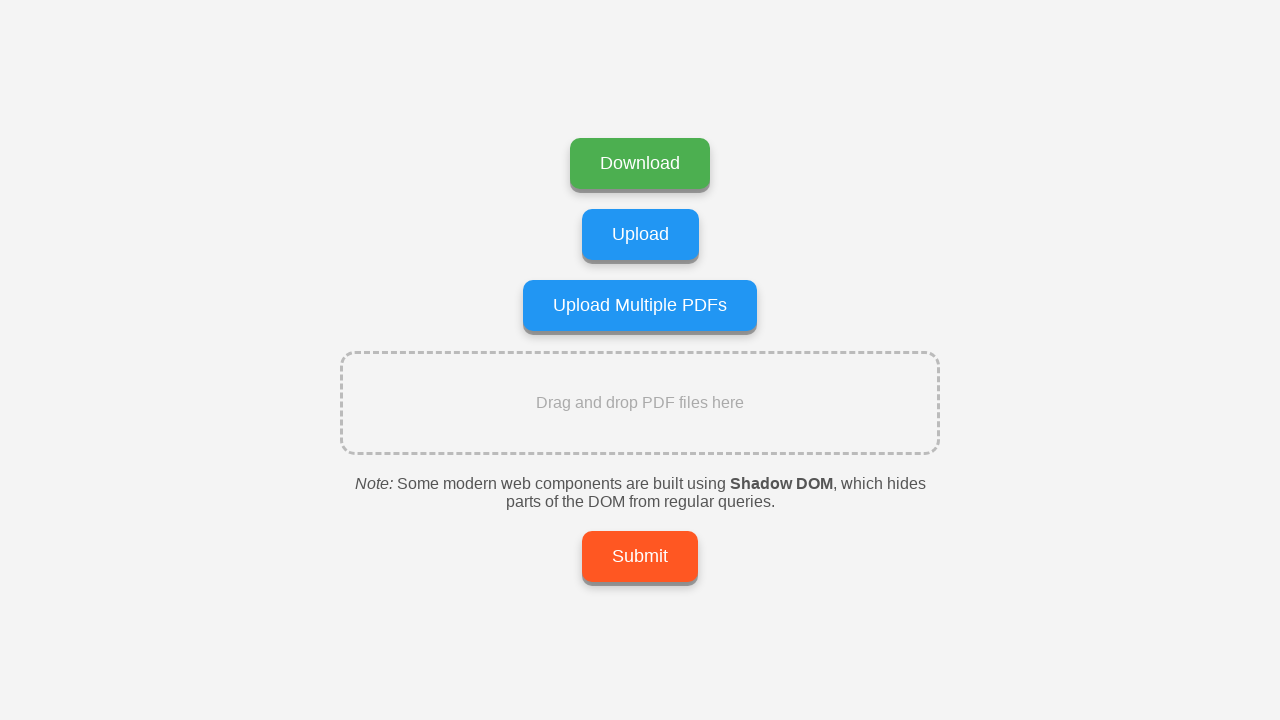

Clicked the Submit button at (640, 556) on xpath=//*[.='Submit']
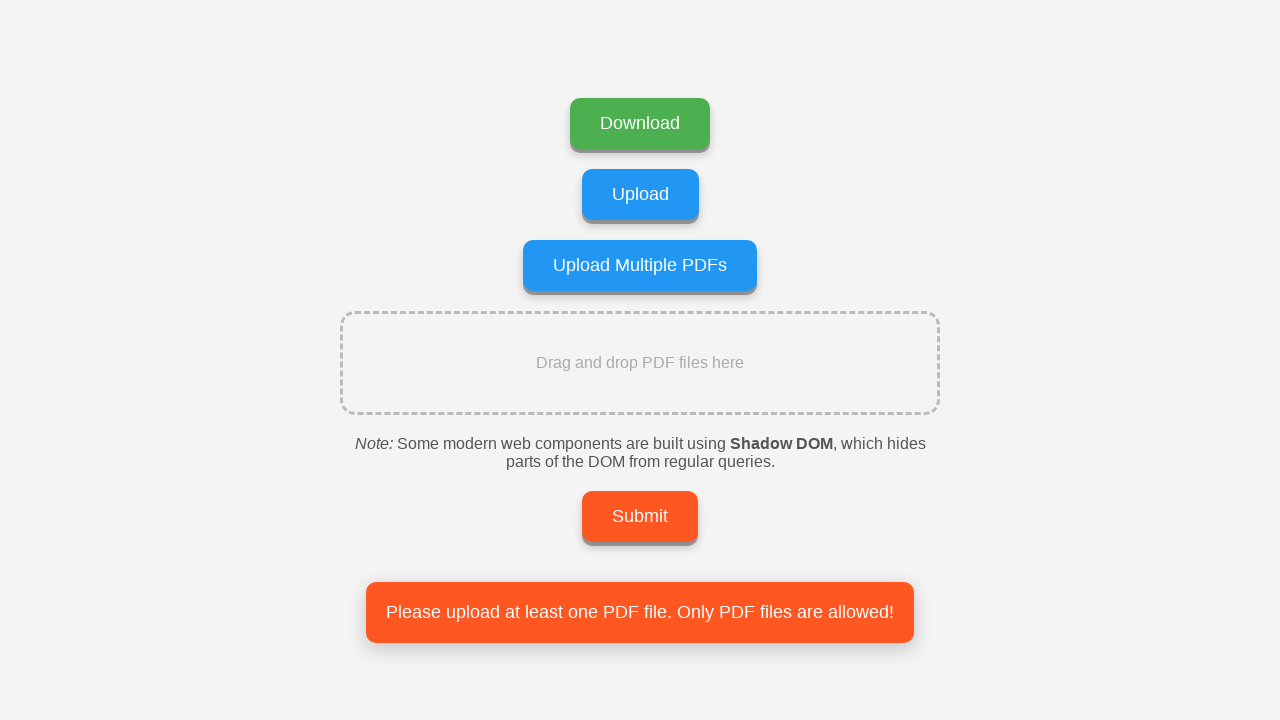

Error message alert box became visible
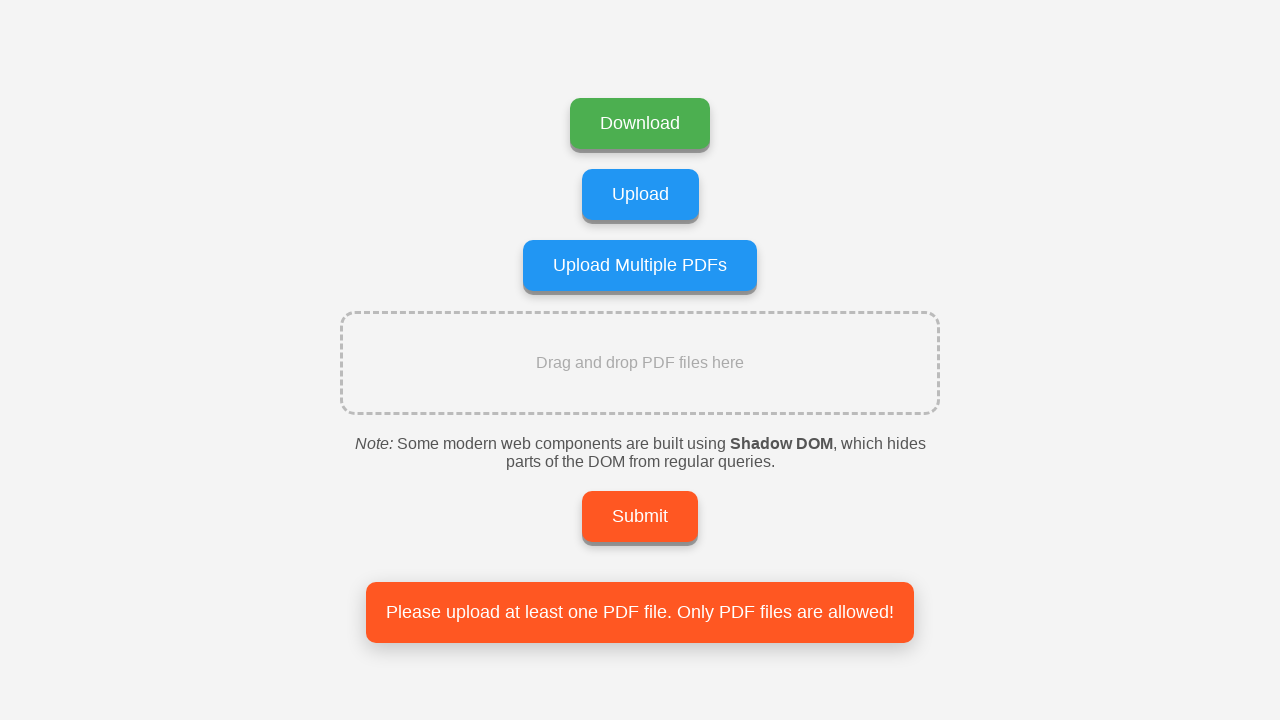

Verified that error message contains 'PDF'
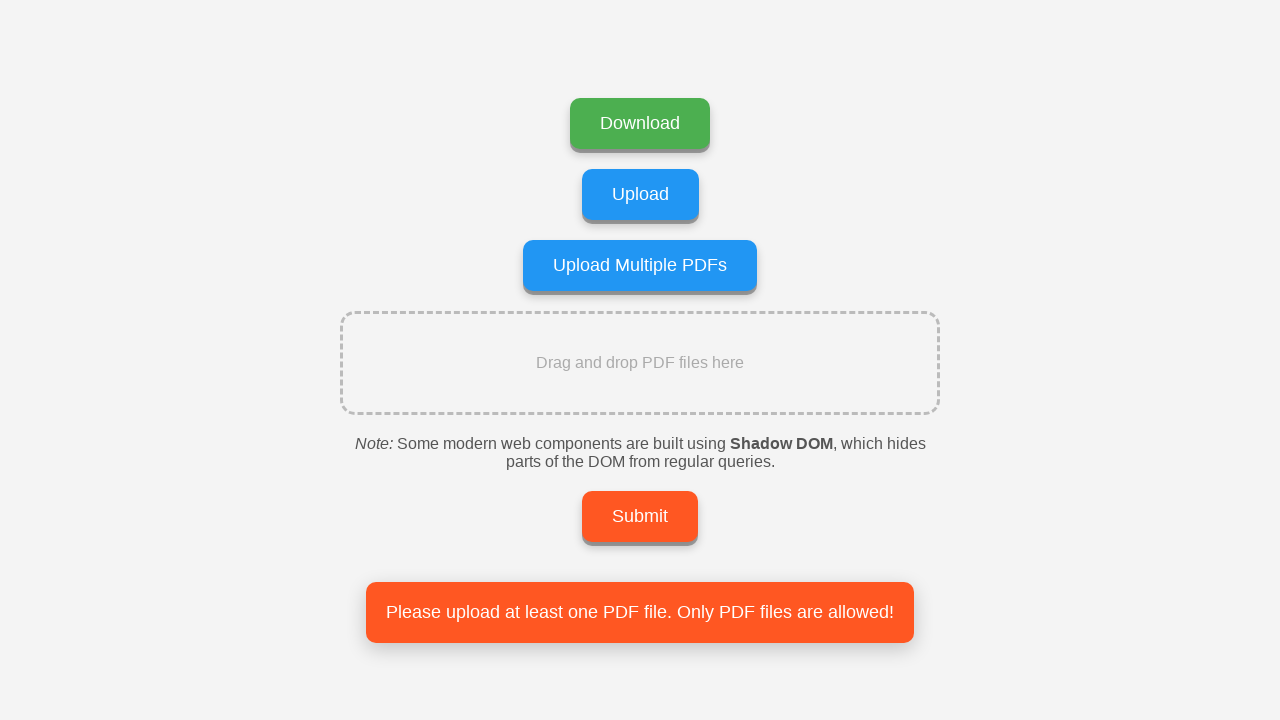

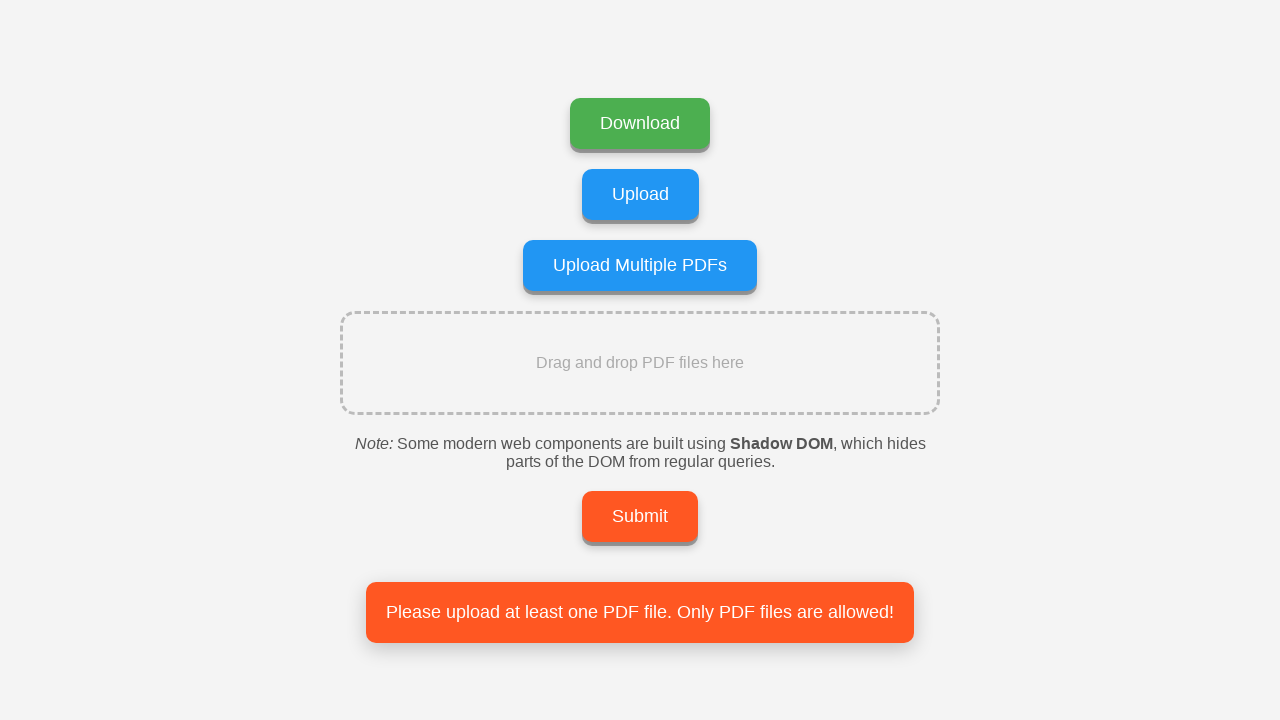